Tests JavaScript confirm dialog by clicking the second button, dismissing the alert (clicking Cancel), and verifying the result message does not contain "successfuly".

Starting URL: https://the-internet.herokuapp.com/javascript_alerts

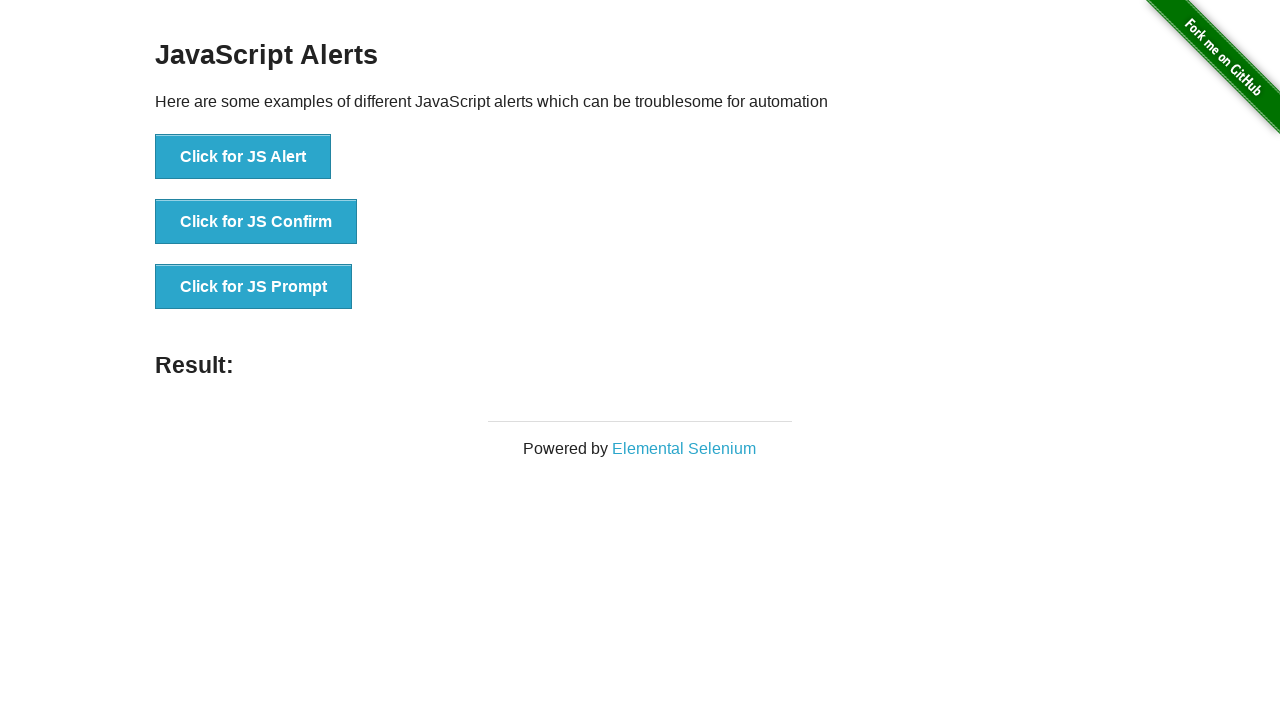

Set up dialog handler to dismiss alerts by clicking Cancel
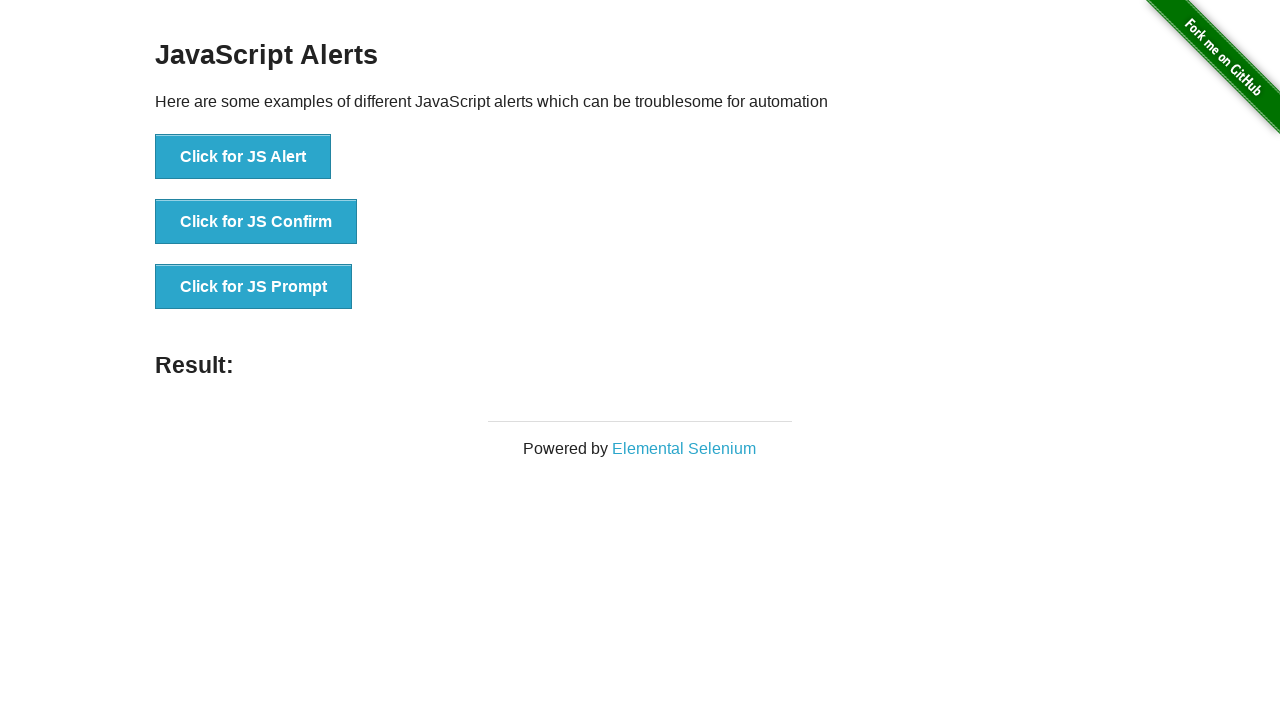

Clicked the JS Confirm button to trigger the confirm dialog at (256, 222) on xpath=//button[text()='Click for JS Confirm']
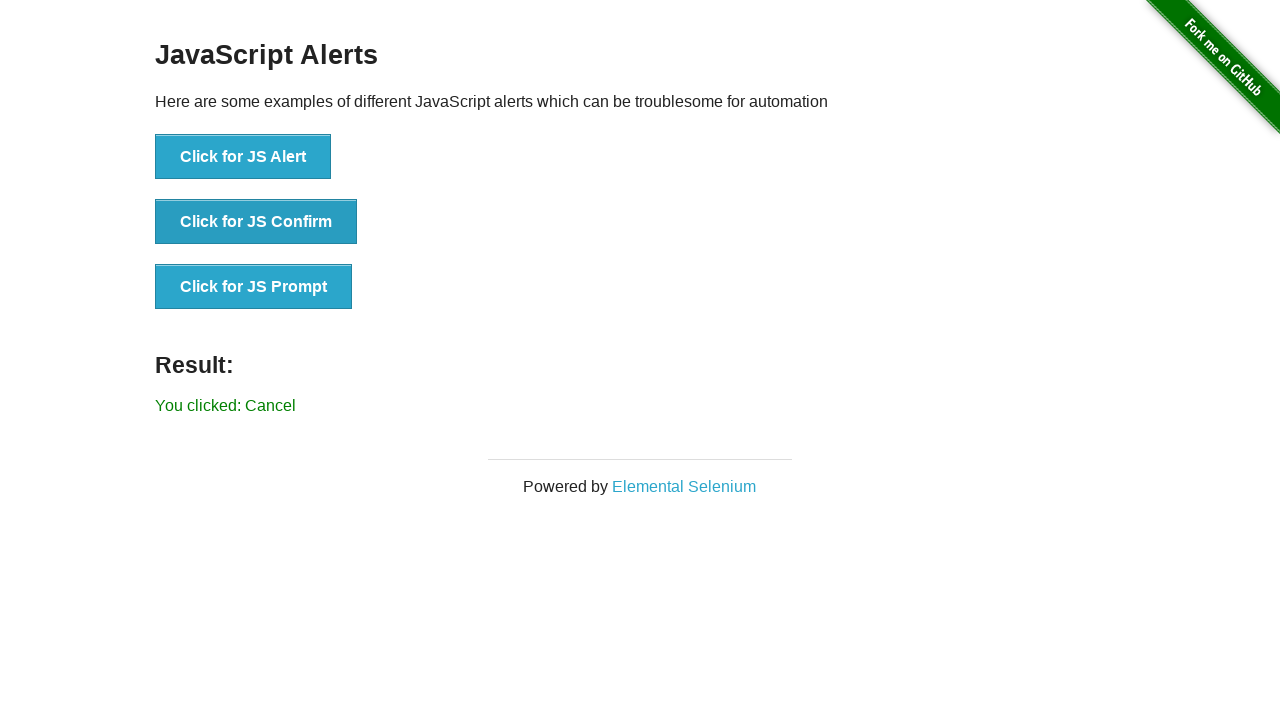

Result message element appeared after dismissing the alert
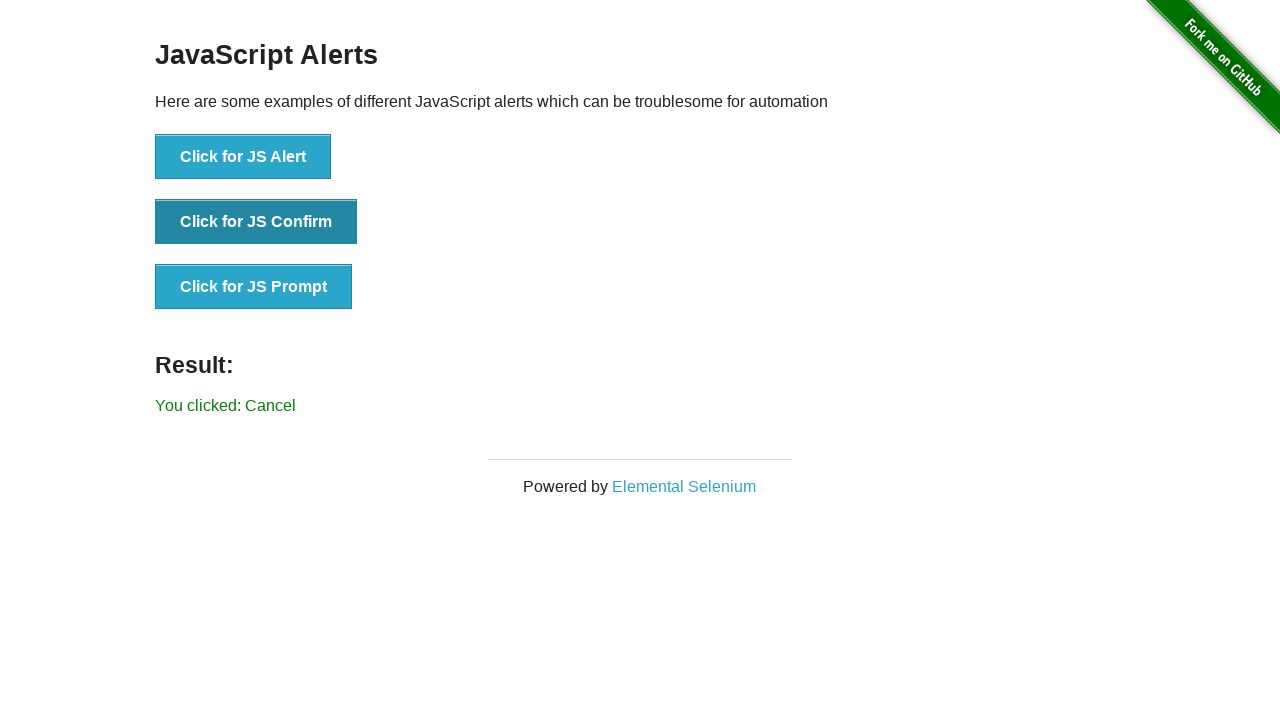

Retrieved result text: 'You clicked: Cancel'
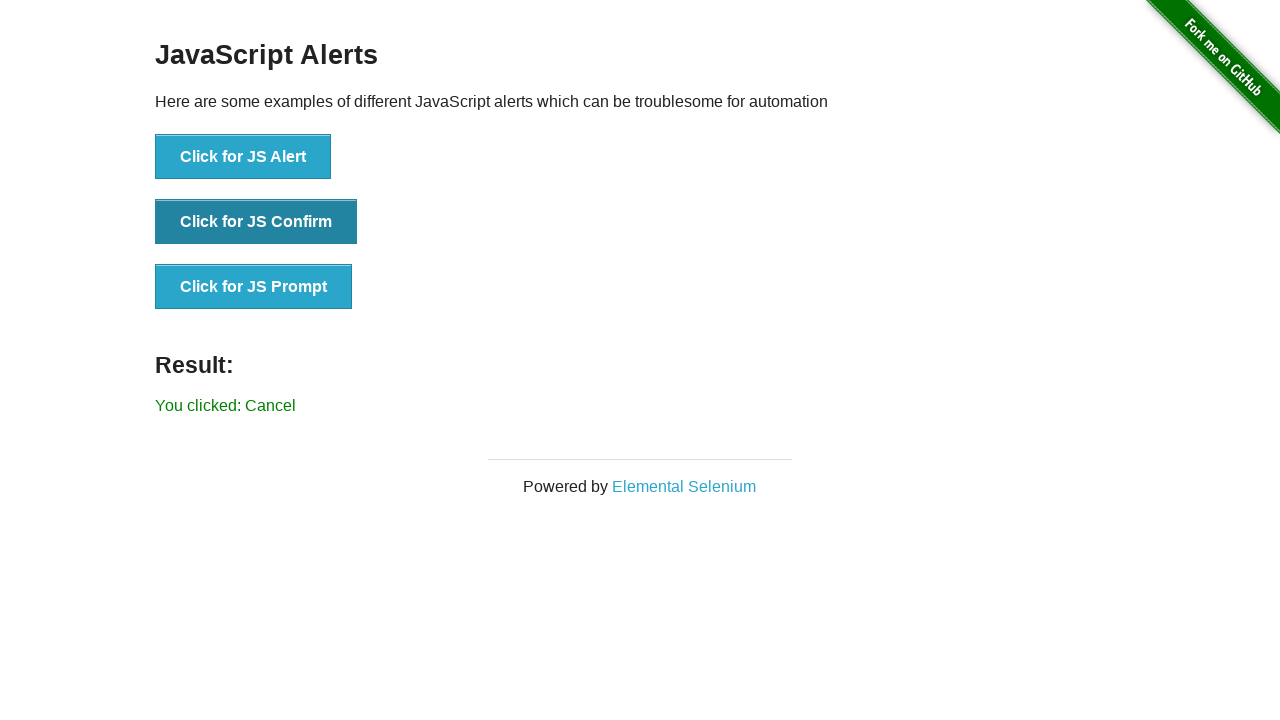

Verified that result message does not contain 'successfuly' - assertion passed
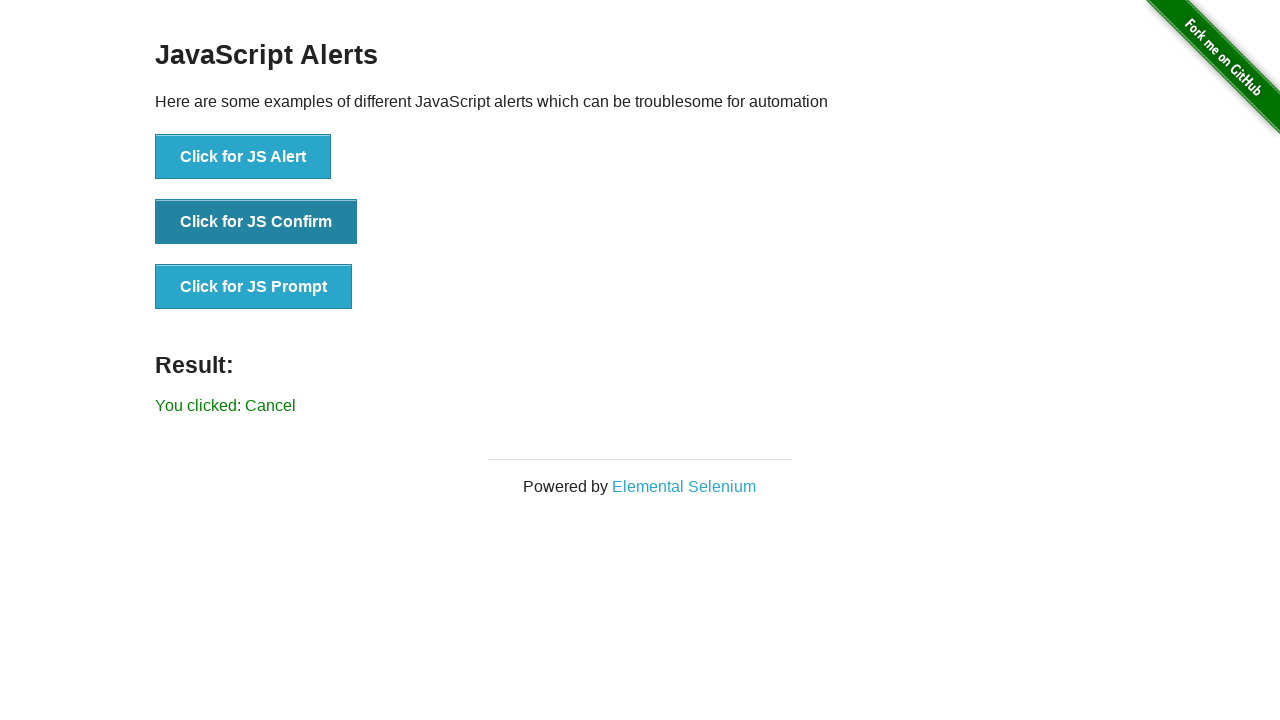

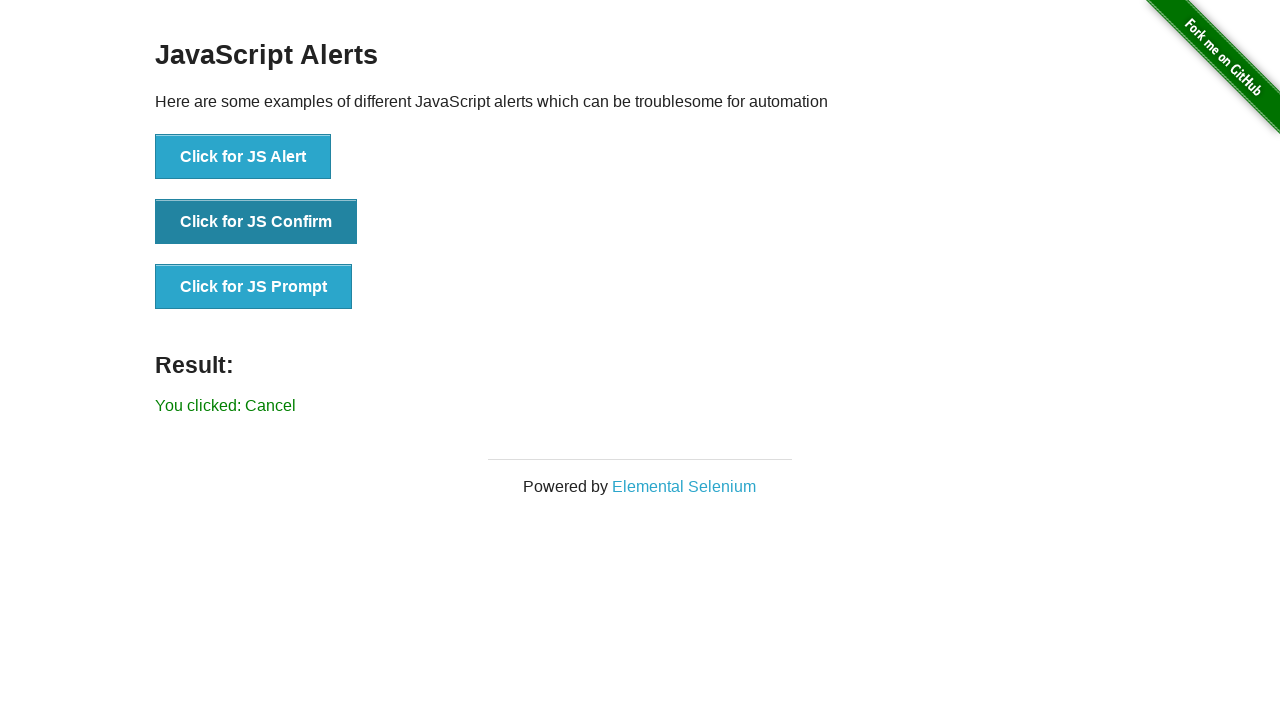